Navigates to the Hovers page by clicking the "Hovers" link from the homepage and verifies the page heading displays "Hovers".

Starting URL: https://the-internet.herokuapp.com/

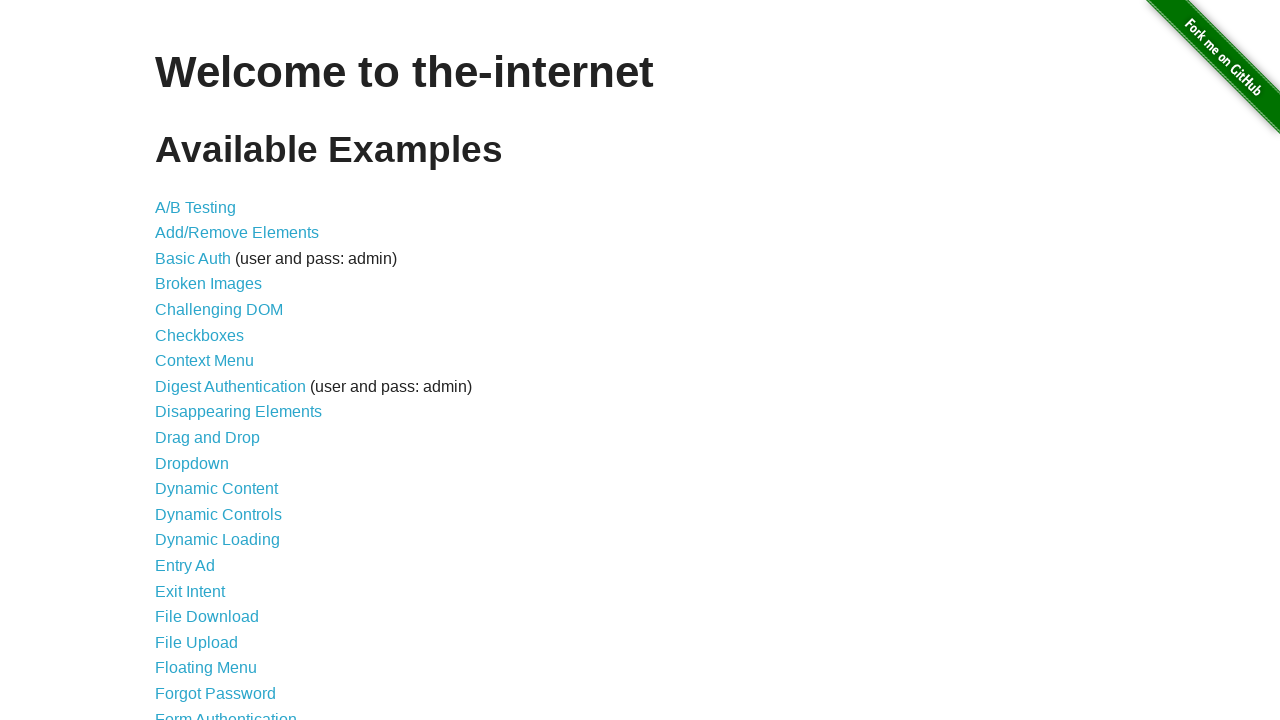

Navigated to the Internet homepage
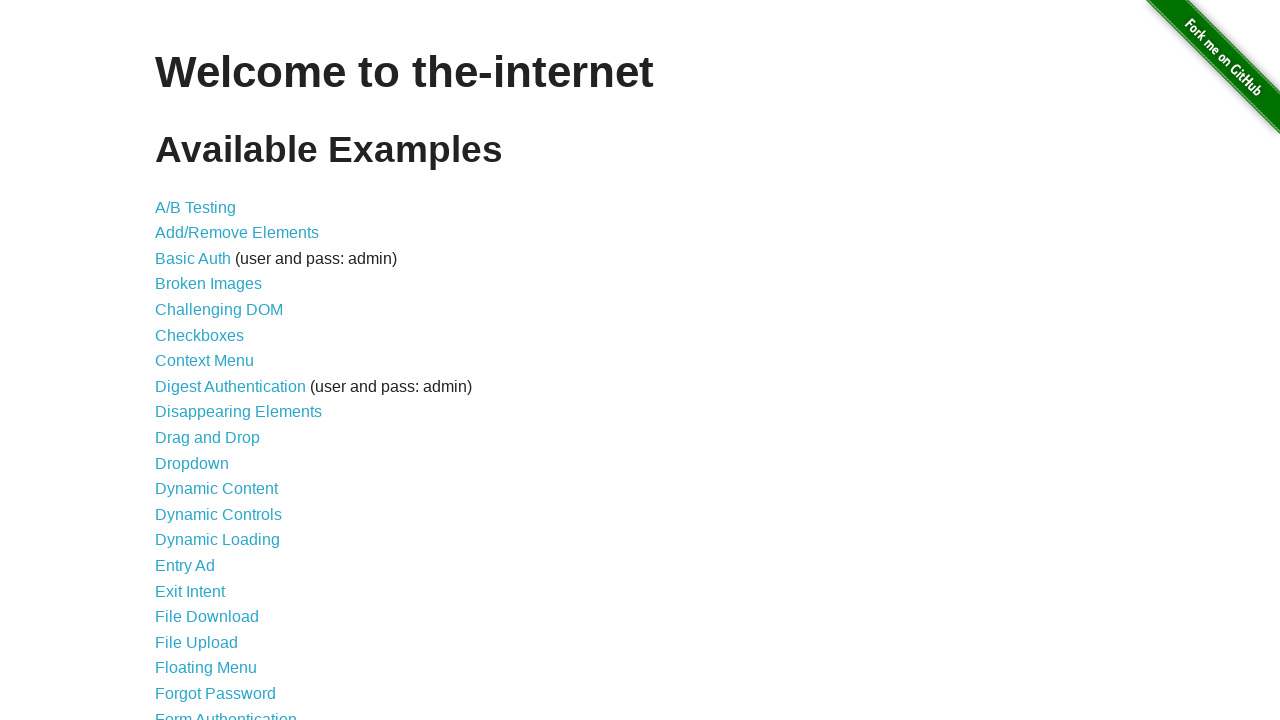

Clicked the 'Hovers' link to navigate to the hovers page at (180, 360) on a:text('Hovers')
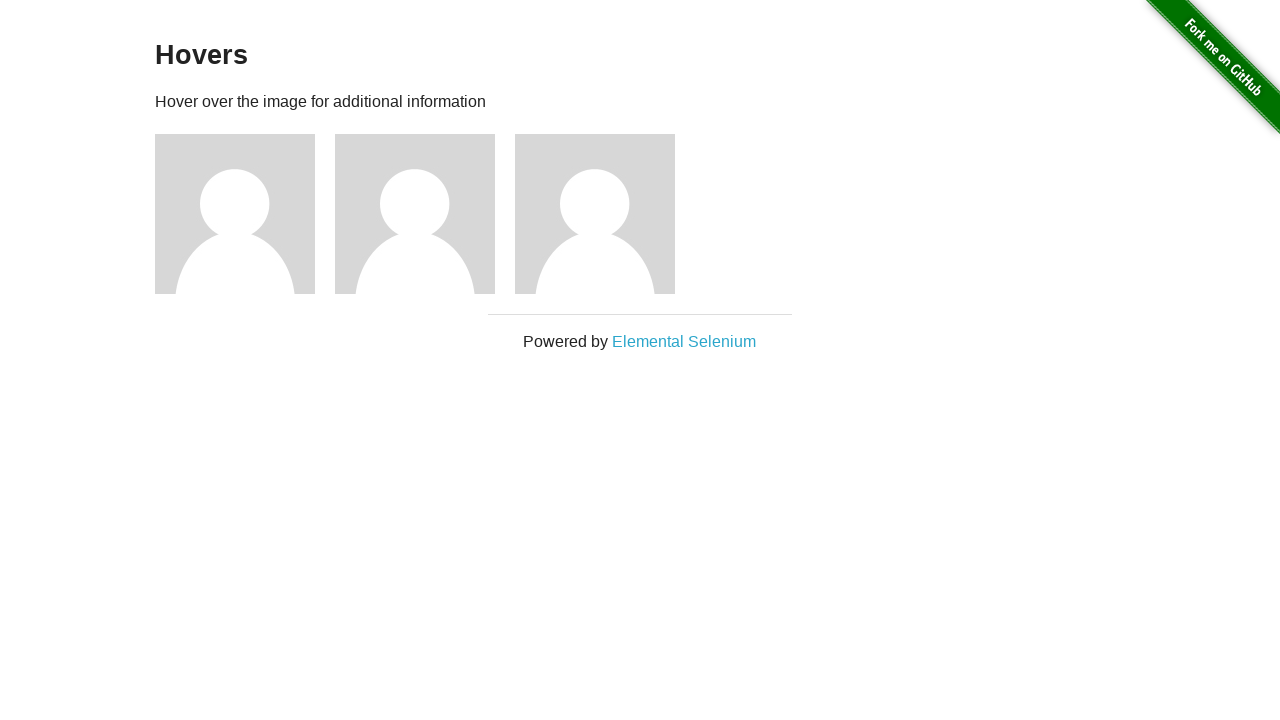

Page heading loaded
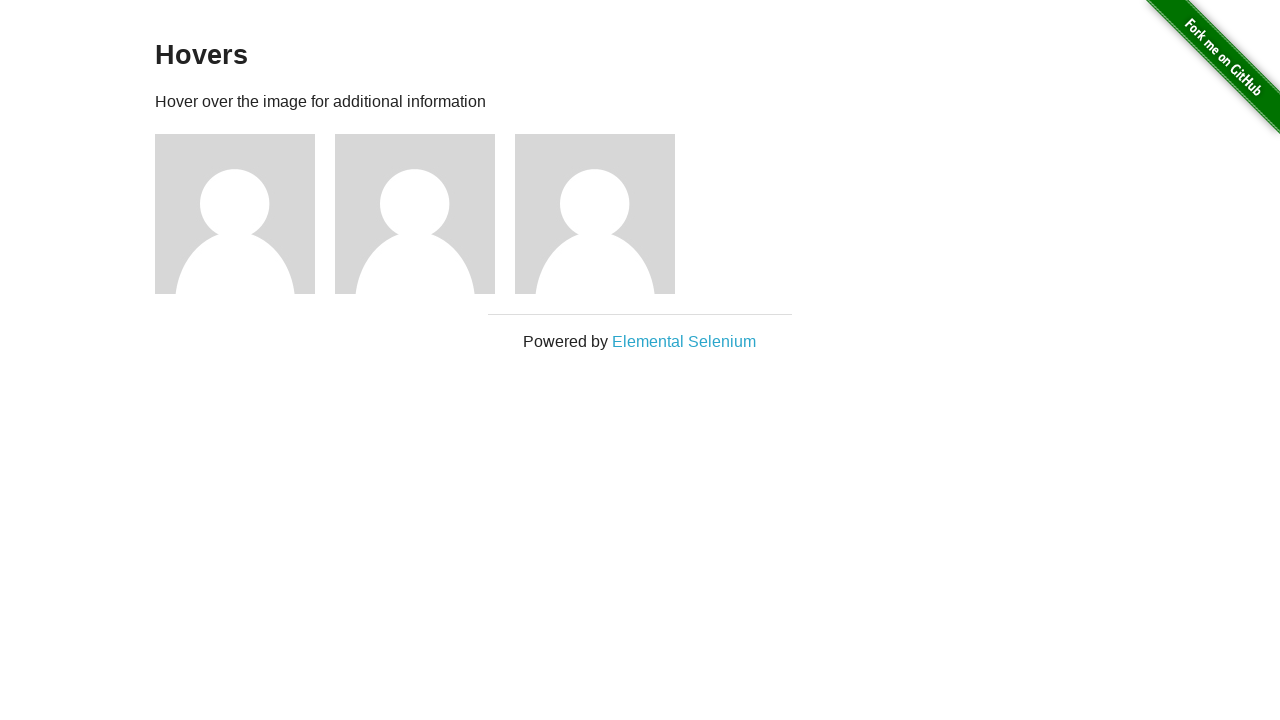

Verified that the page heading contains 'Hovers'
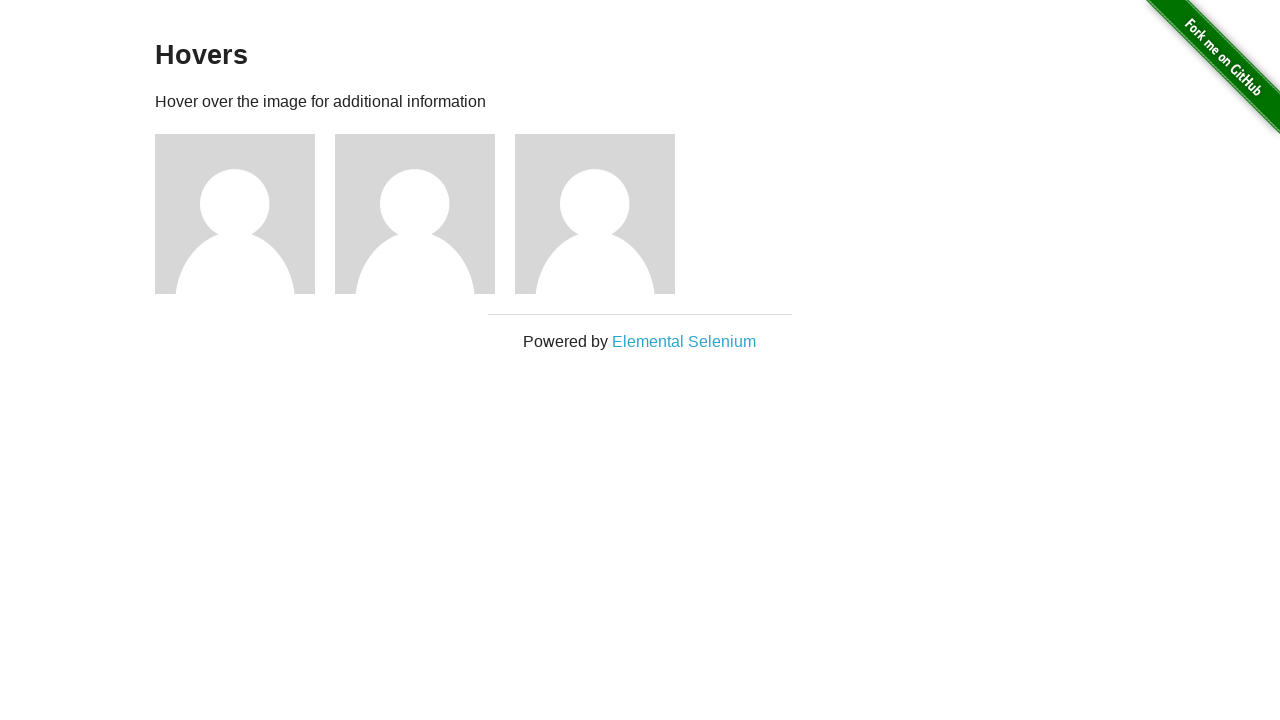

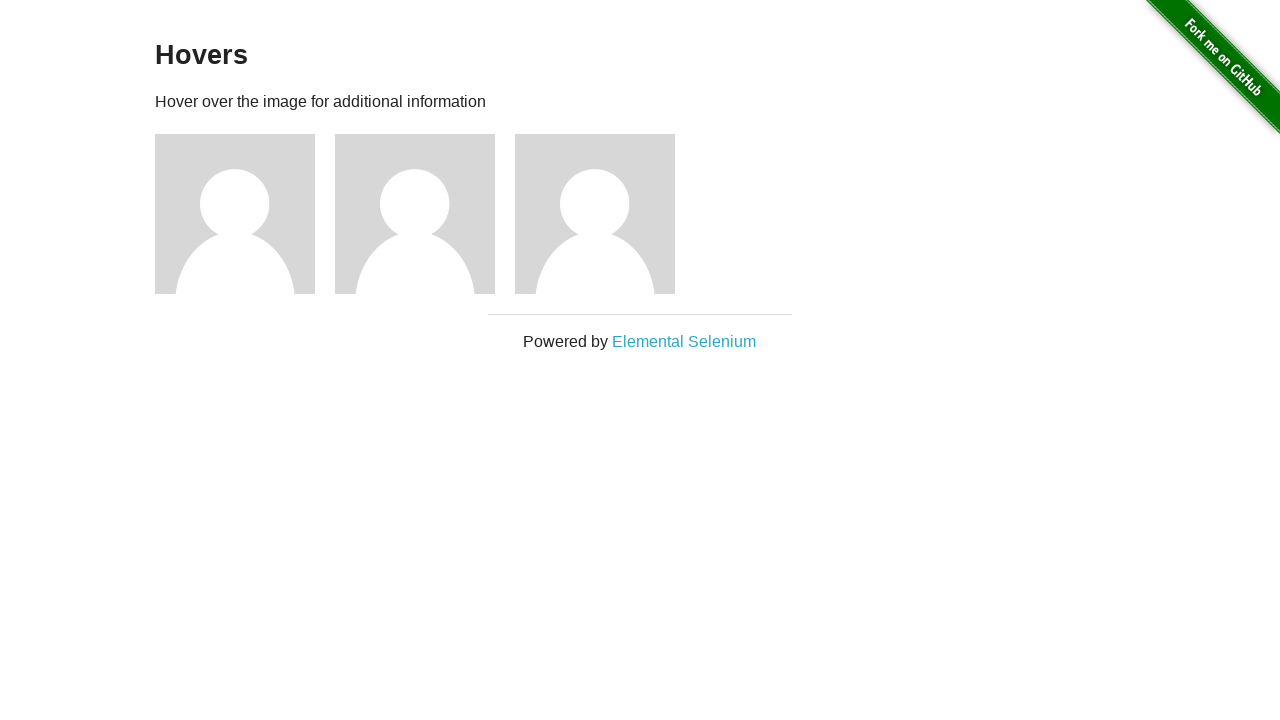